Tests interaction with a web table on a practice automation page by scrolling to the table, locating it, and verifying the table structure (columns and rows) is accessible.

Starting URL: https://rahulshettyacademy.com/AutomationPractice/

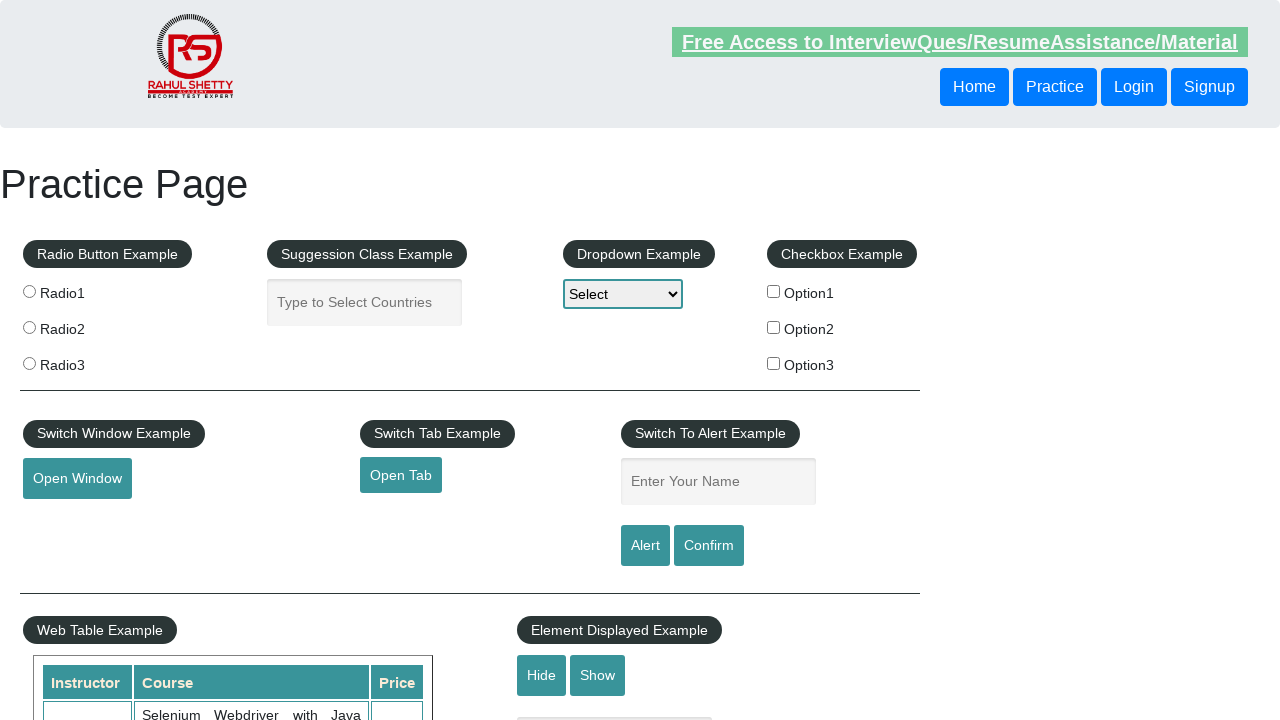

Scrolled down 500px to bring table into view
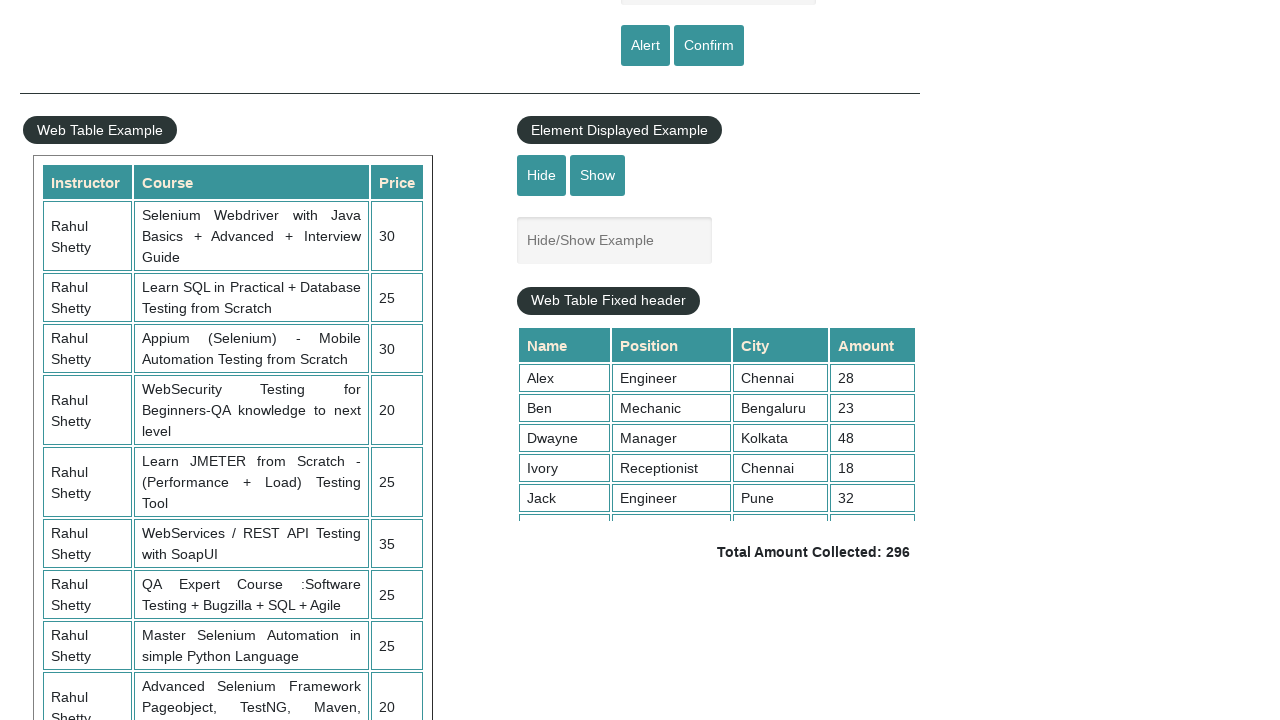

Located and waited for table element with class 'table-display'
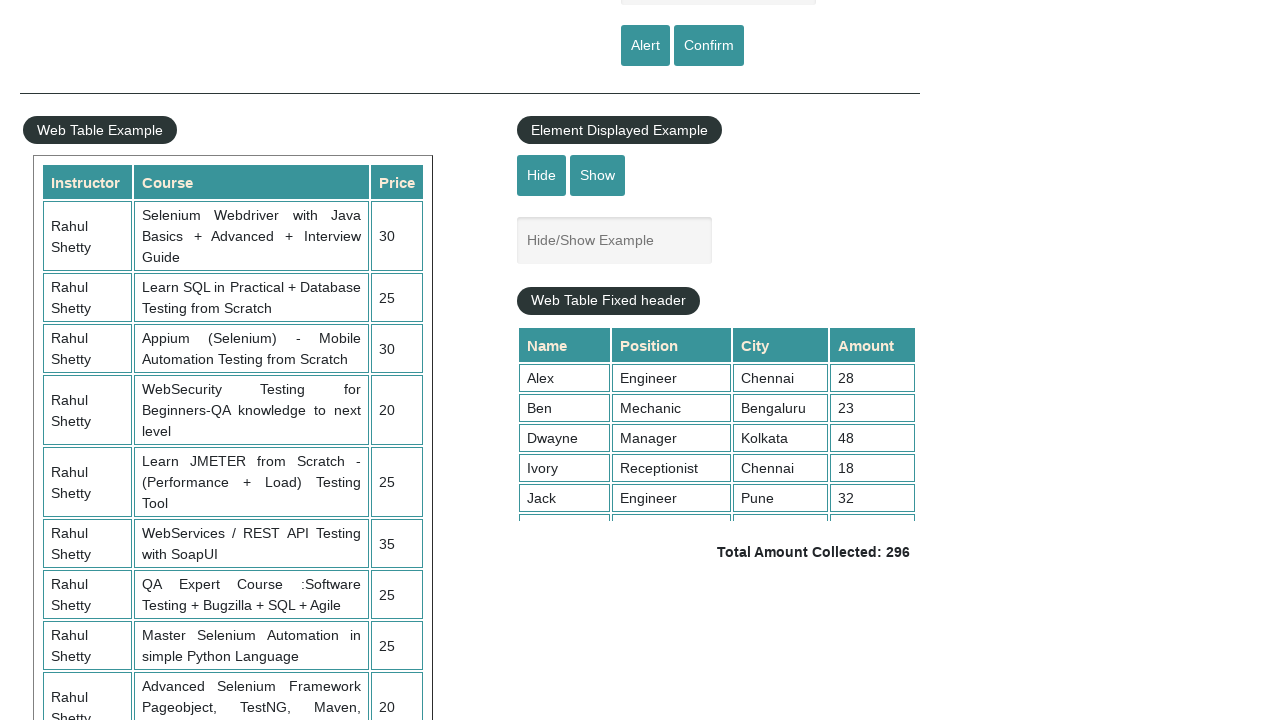

Verified table has header elements (columns)
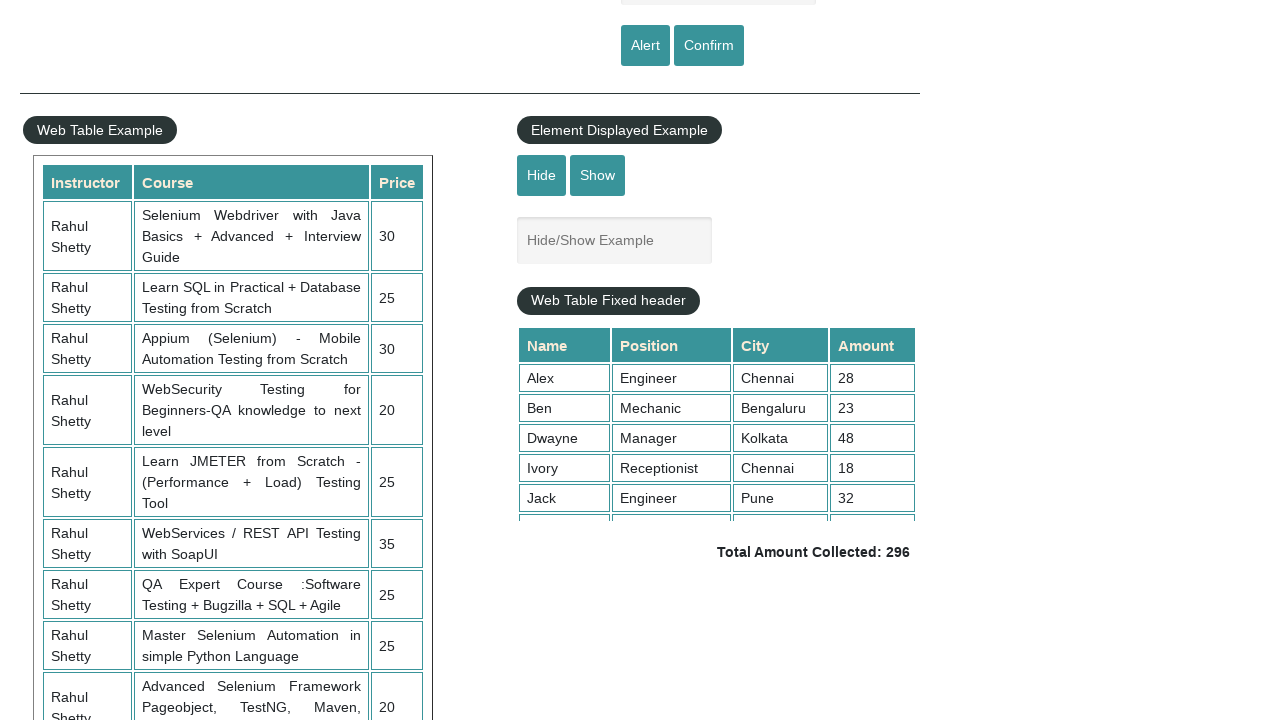

Verified table has row elements
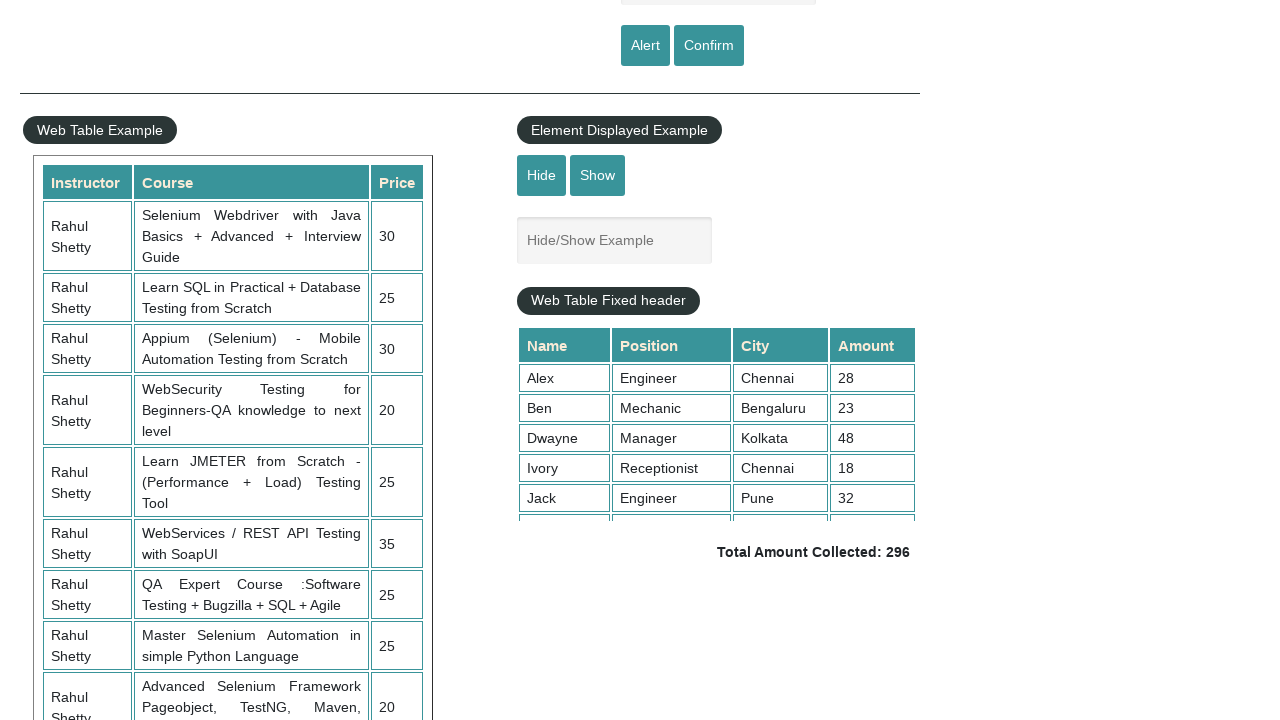

Verified third row cells are accessible in the table
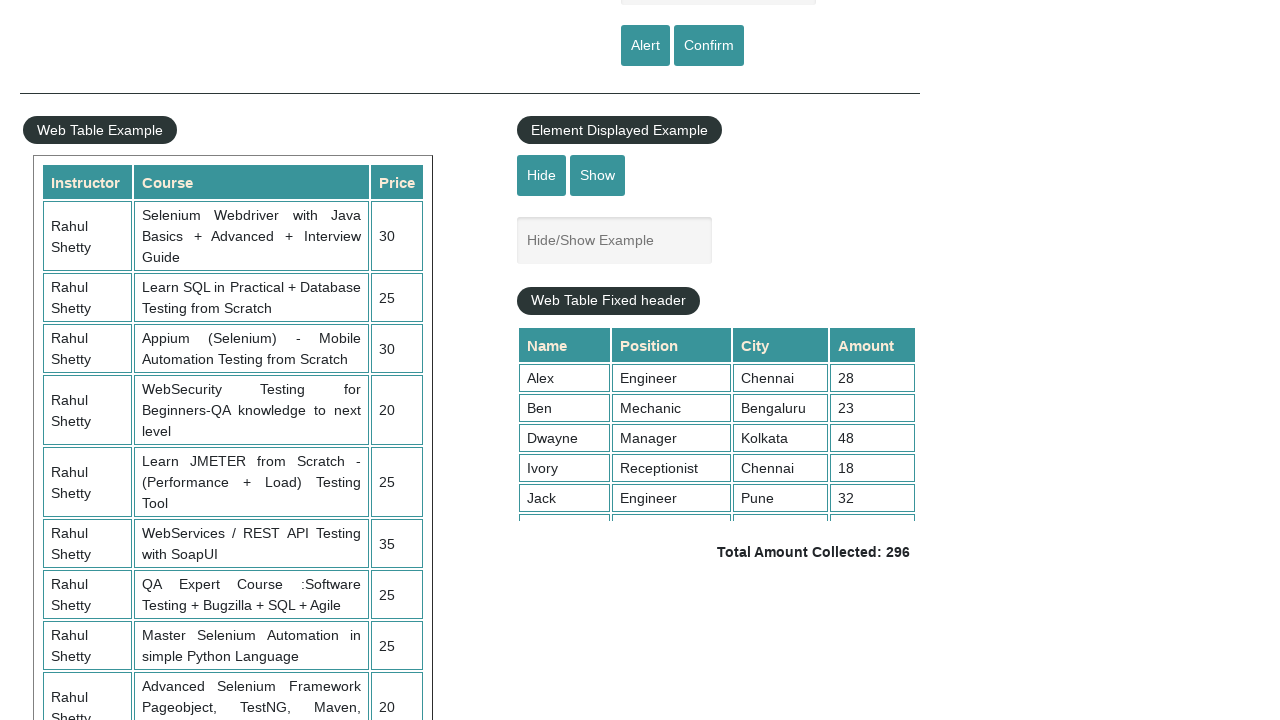

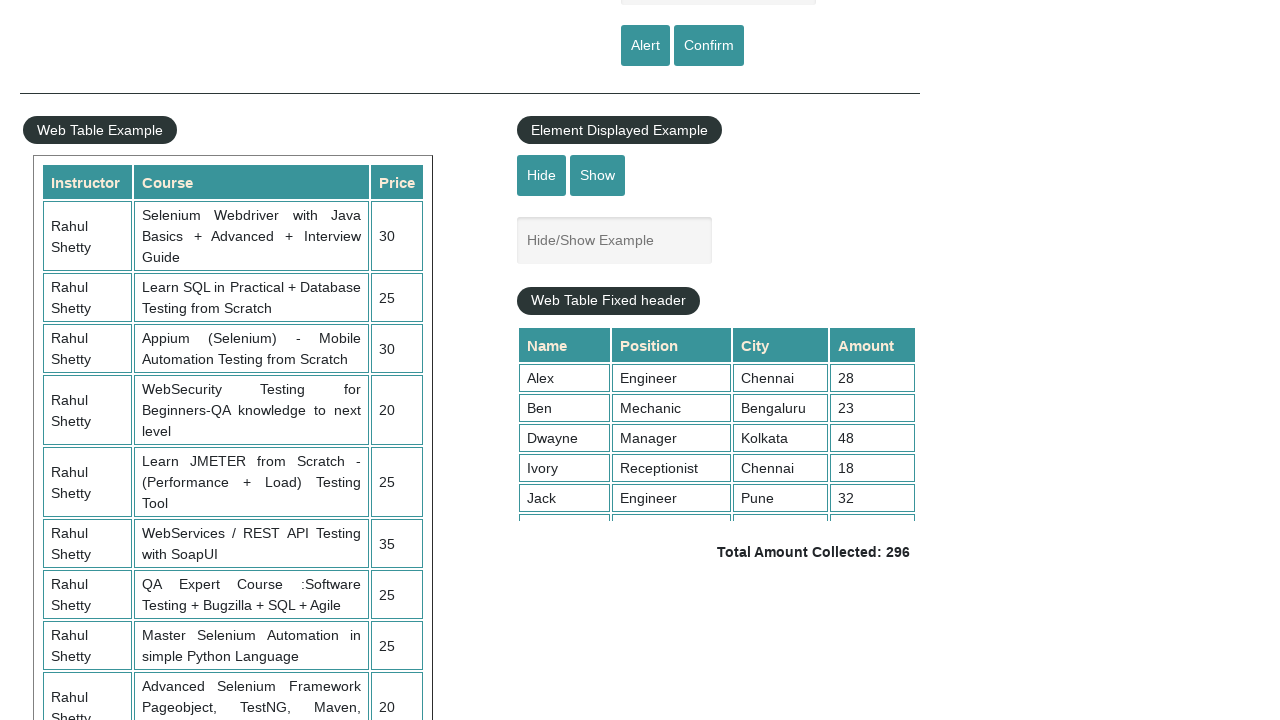